Tests different types of mouse clicks including double-click, single click, and right-click on demo buttons

Starting URL: http://sahitest.com/demo/clicks.htm

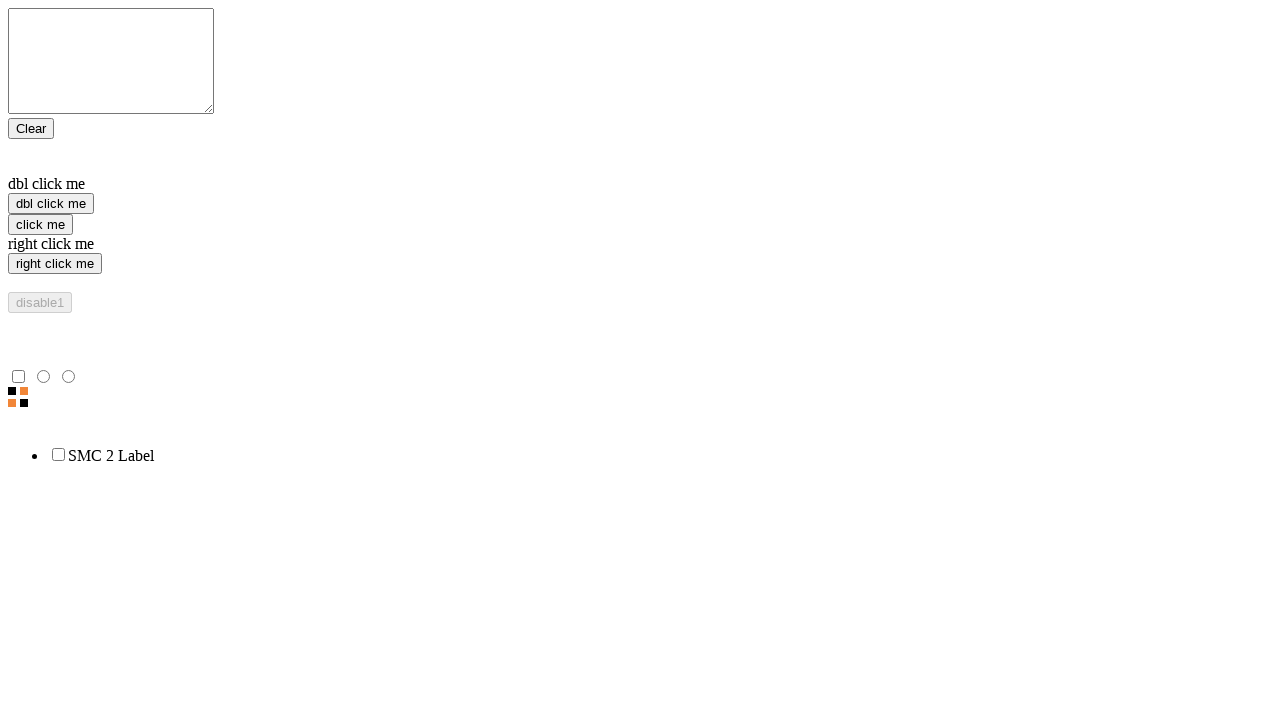

Navigated to test automation practice website
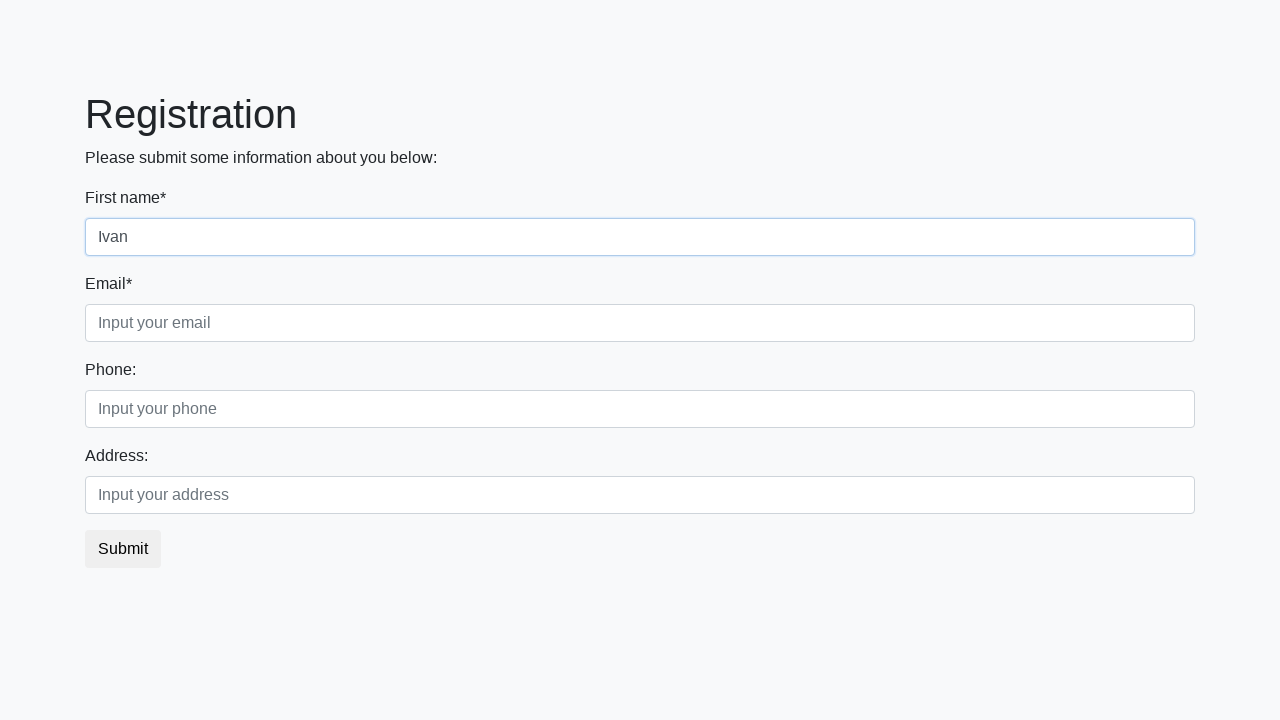

Located all day checkboxes on the page
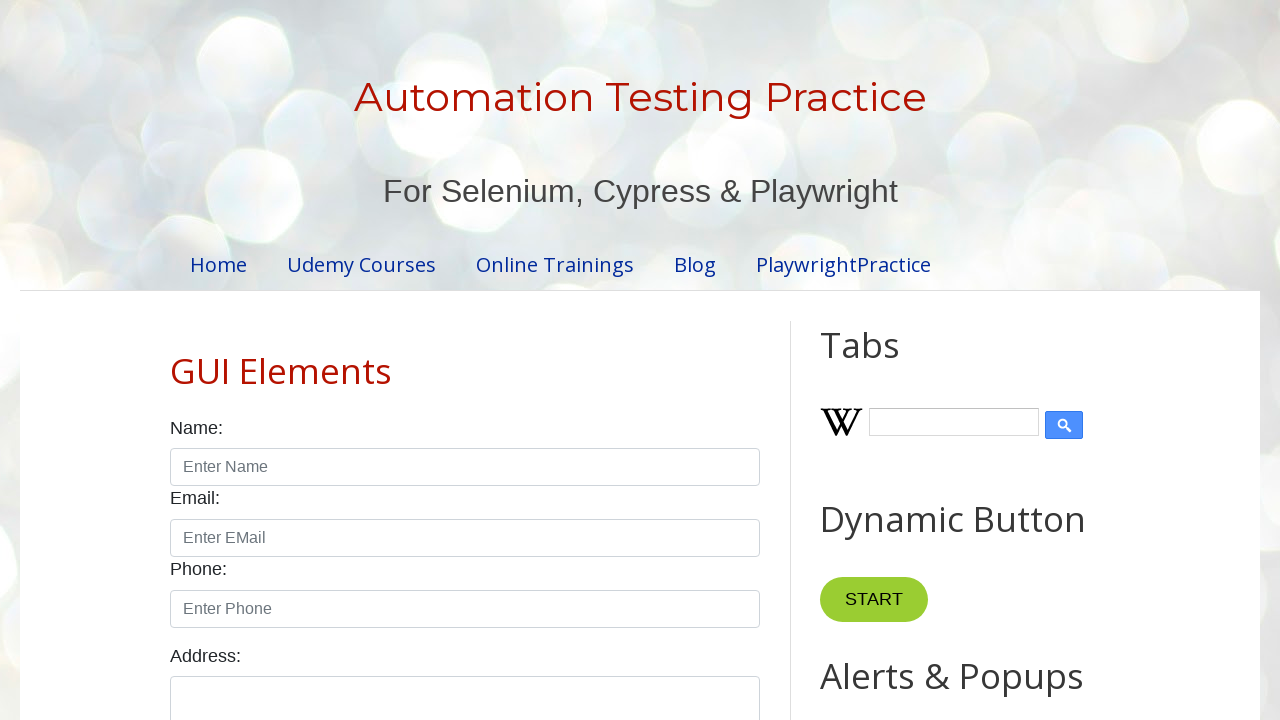

Clicked a day checkbox to select it
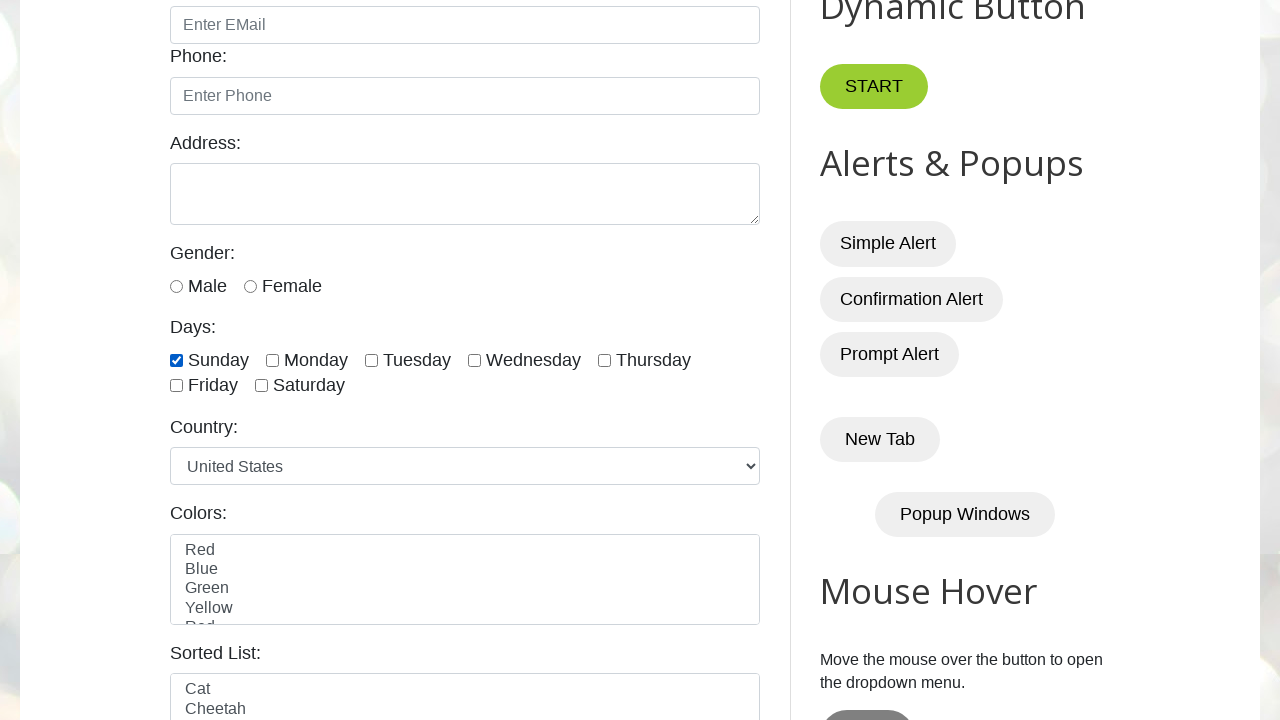

Clicked a day checkbox to select it
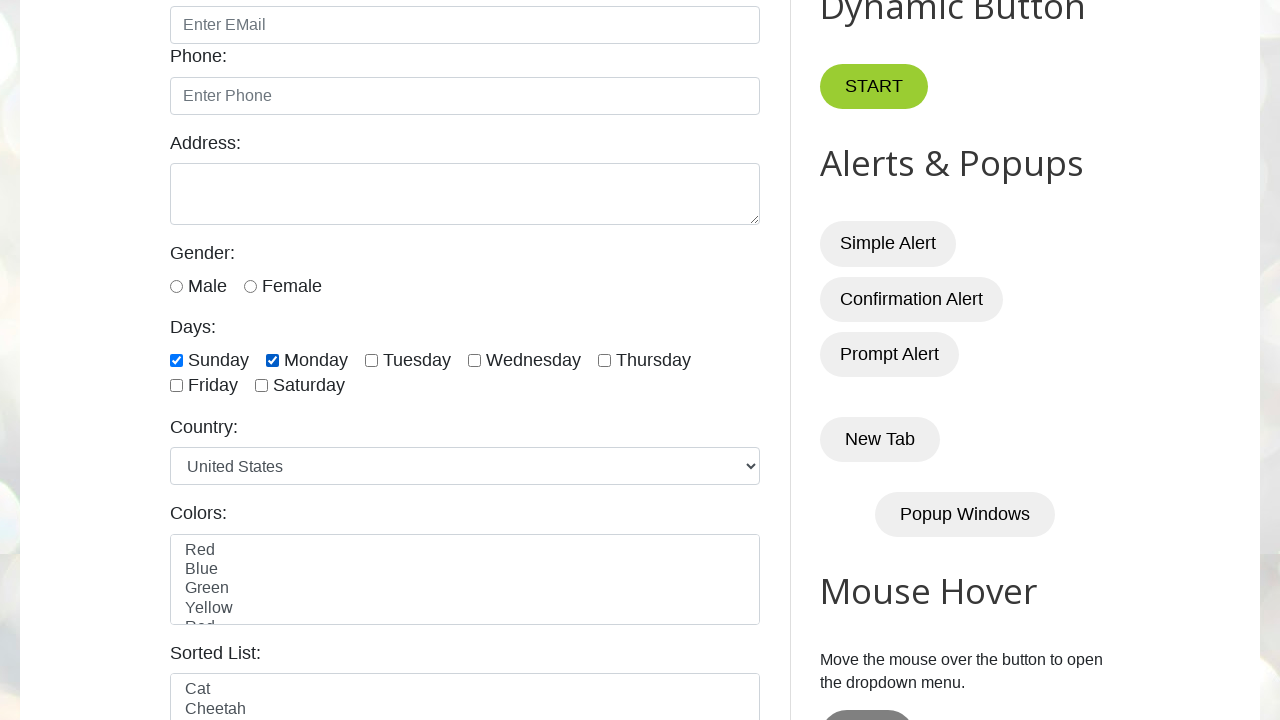

Clicked a day checkbox to select it
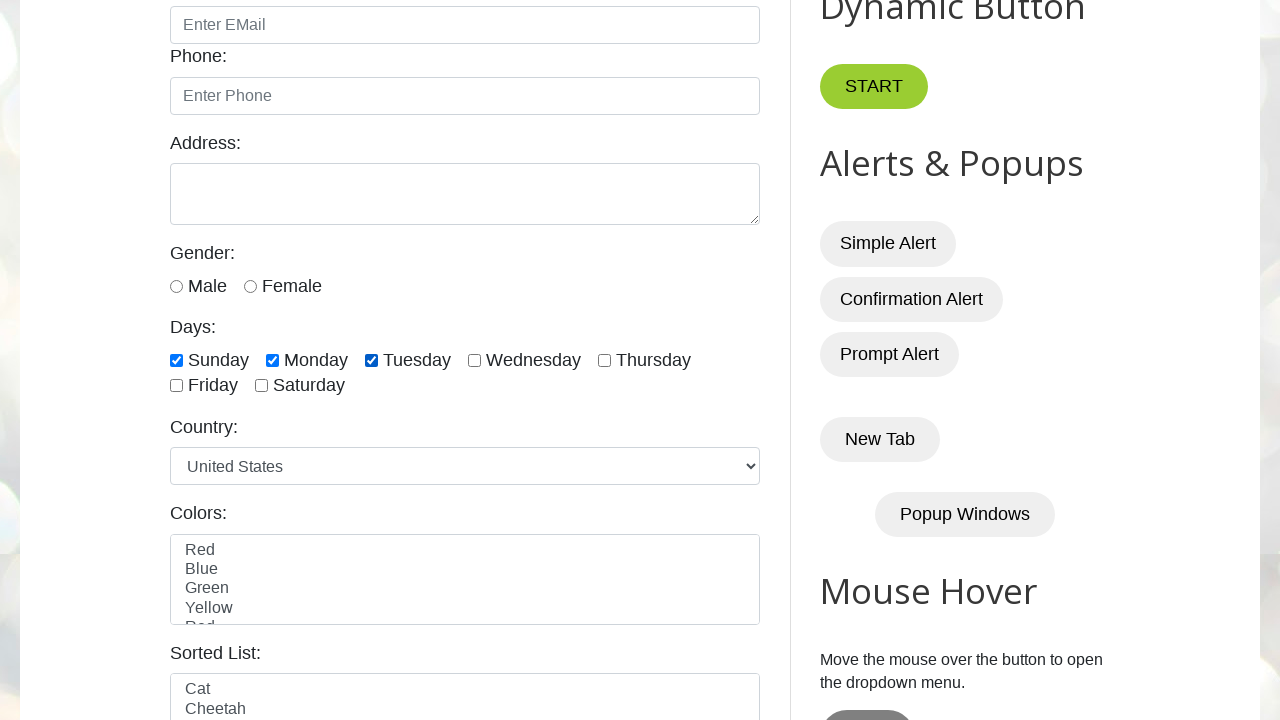

Clicked a day checkbox to select it
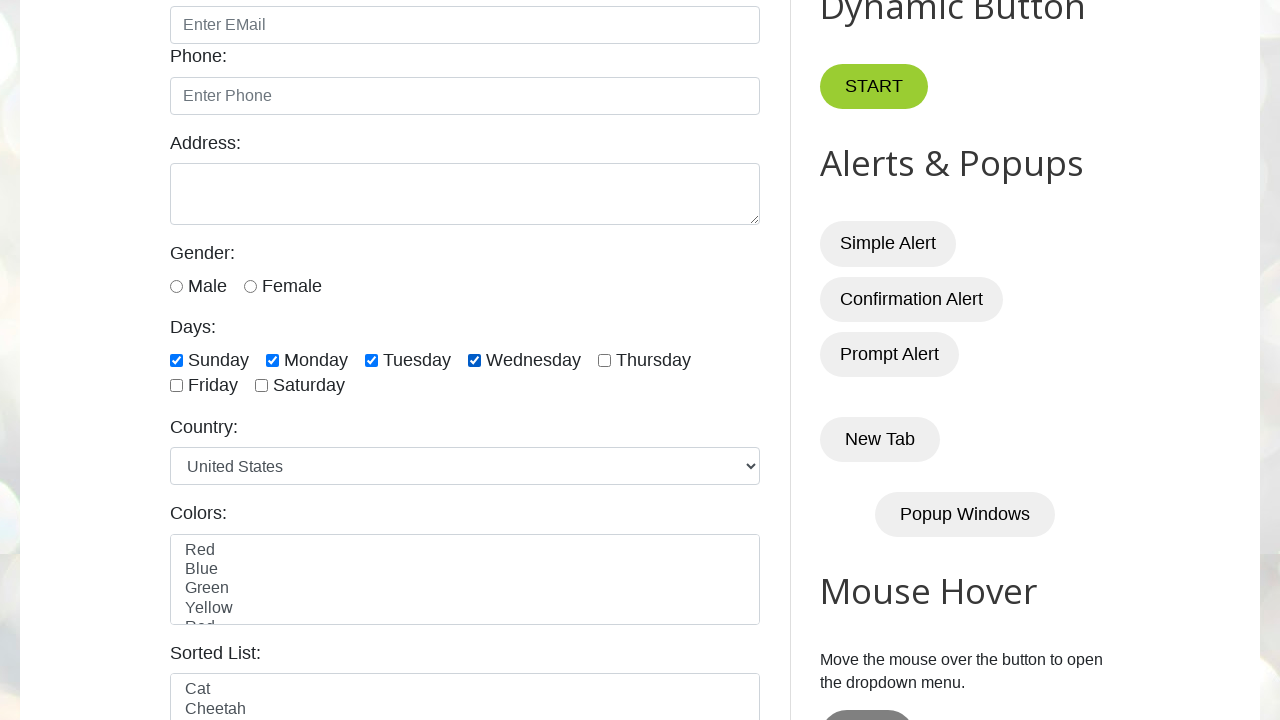

Clicked a day checkbox to select it
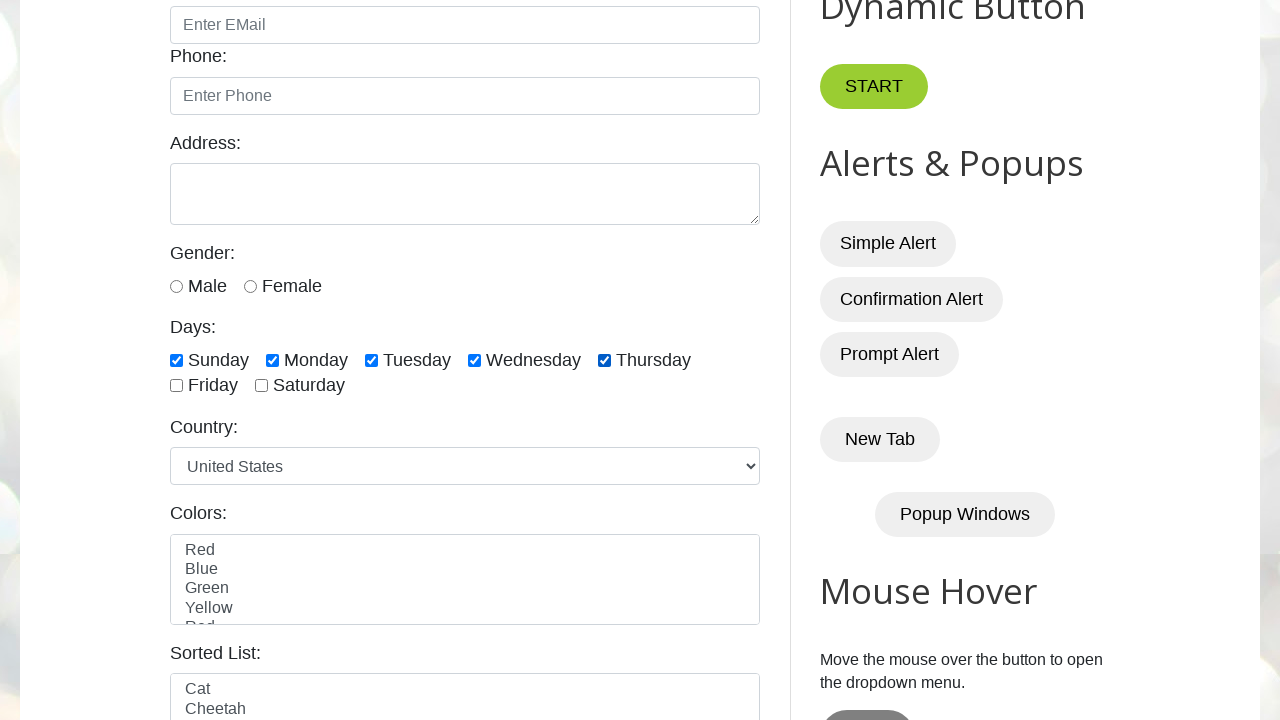

Clicked a day checkbox to select it
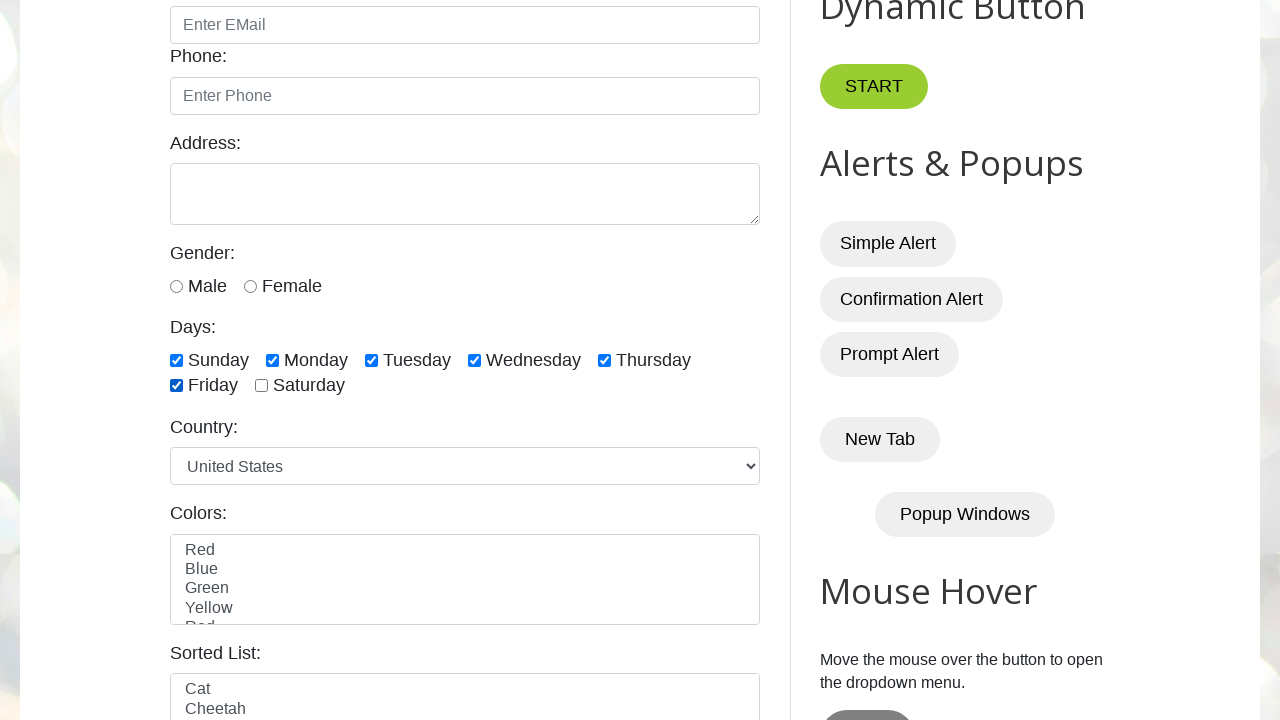

Clicked a day checkbox to select it
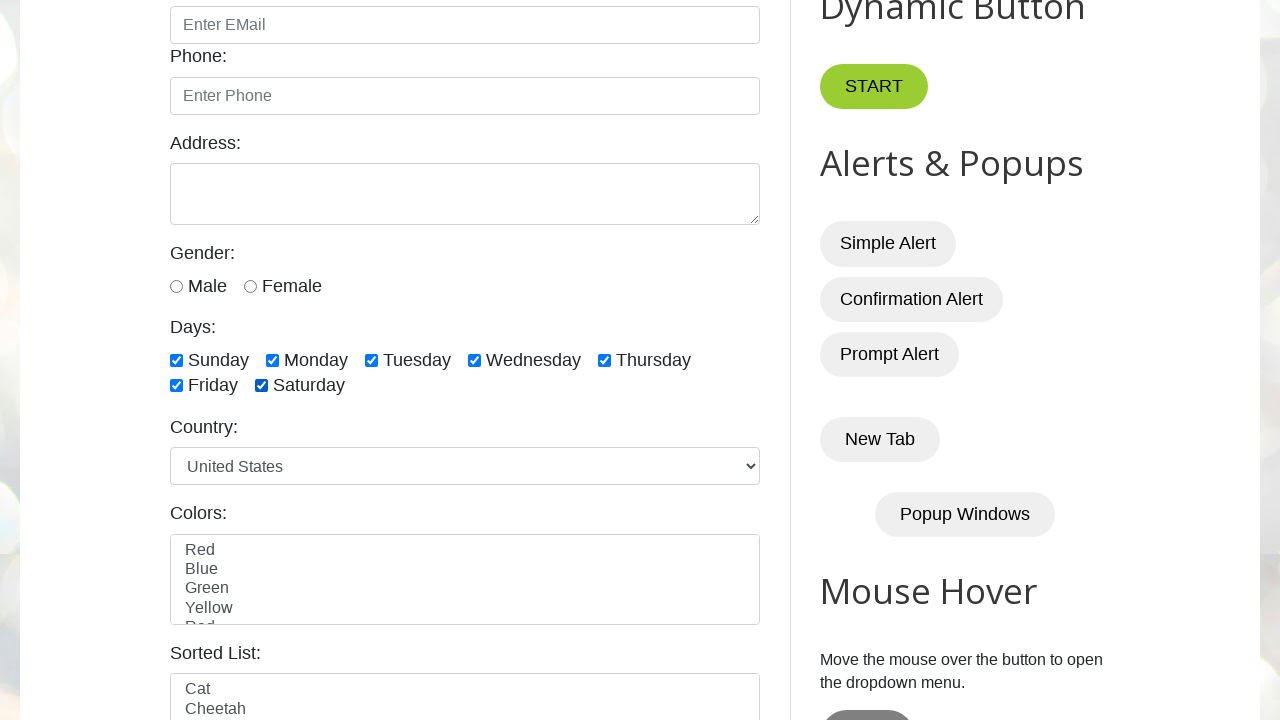

Clicked a checked checkbox to deselect it
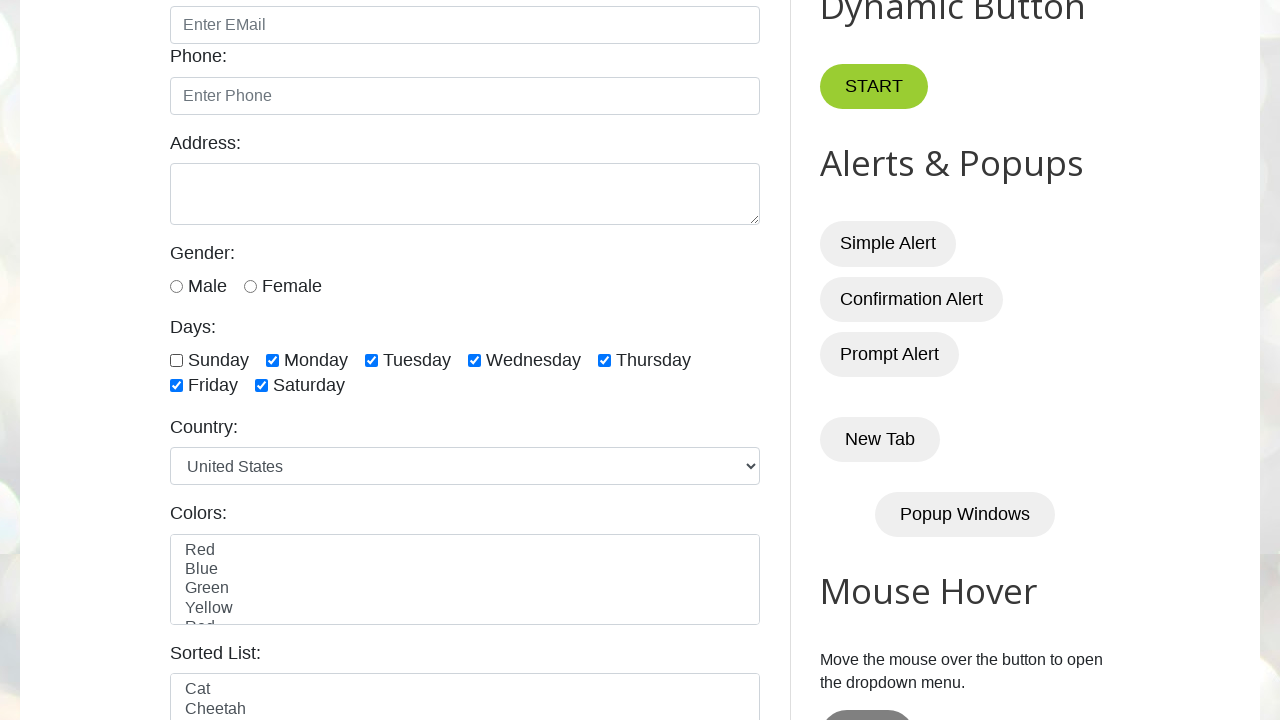

Clicked a checked checkbox to deselect it
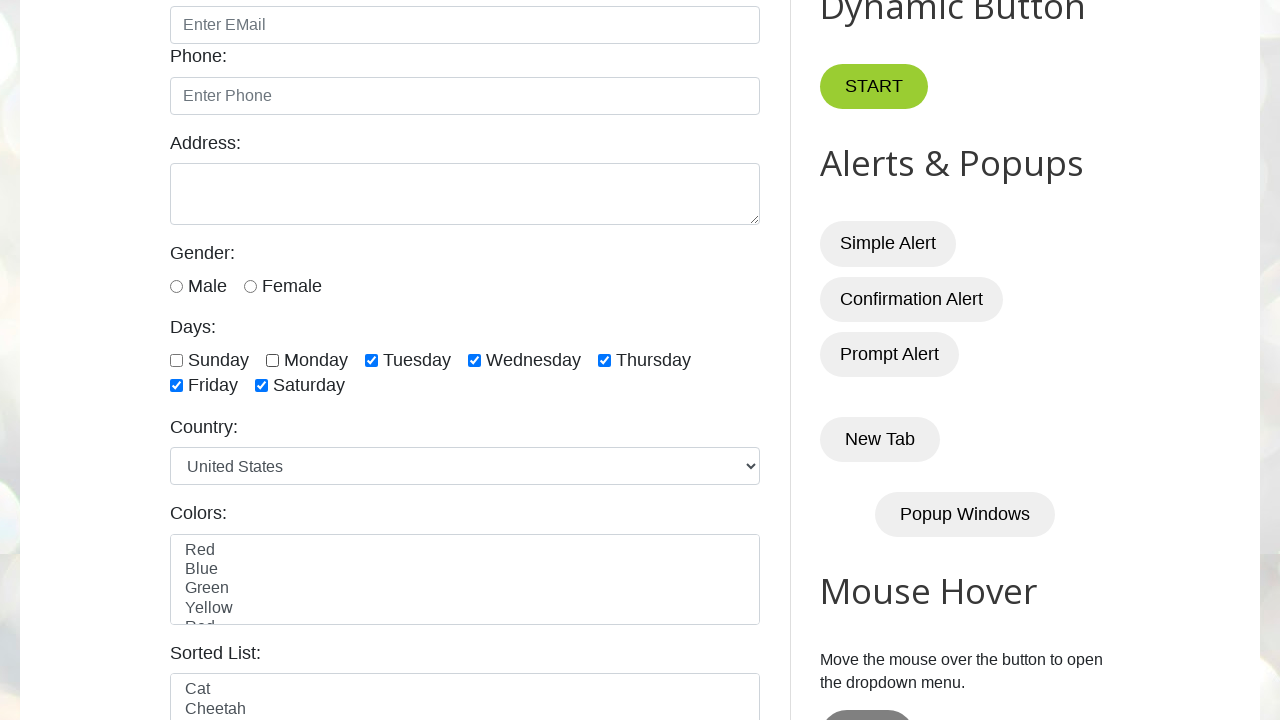

Clicked a checked checkbox to deselect it
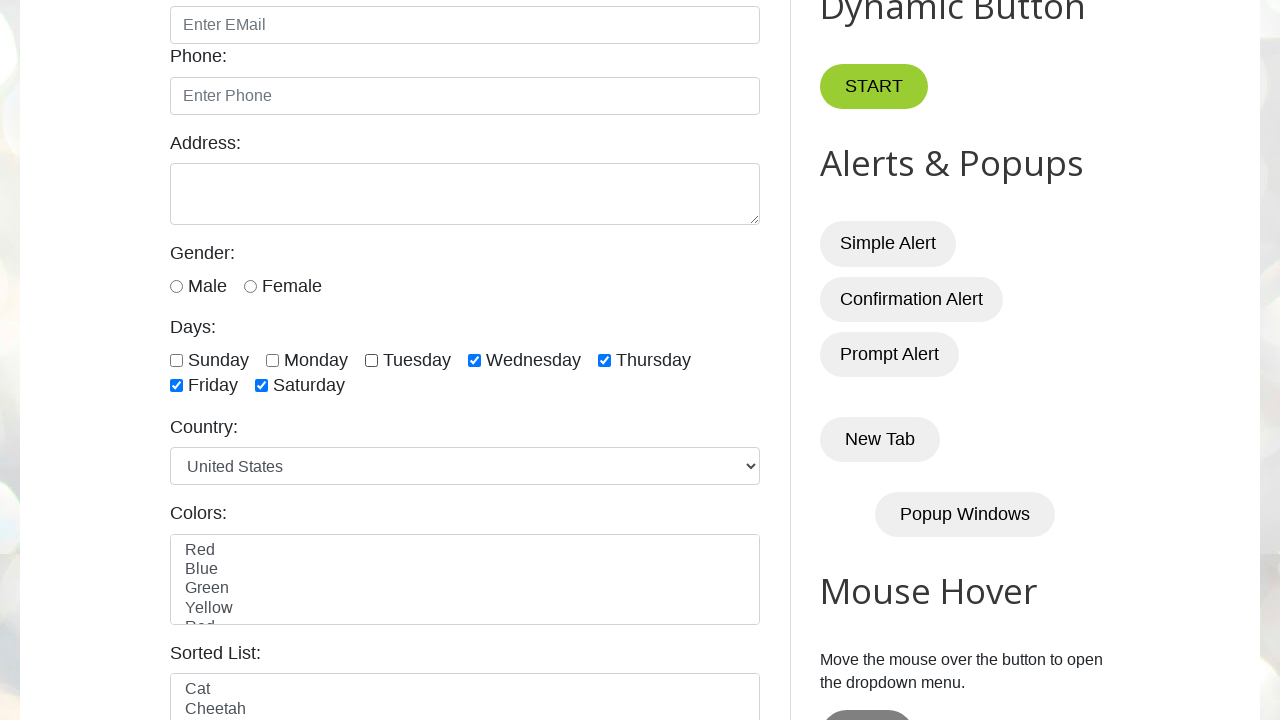

Clicked a checked checkbox to deselect it
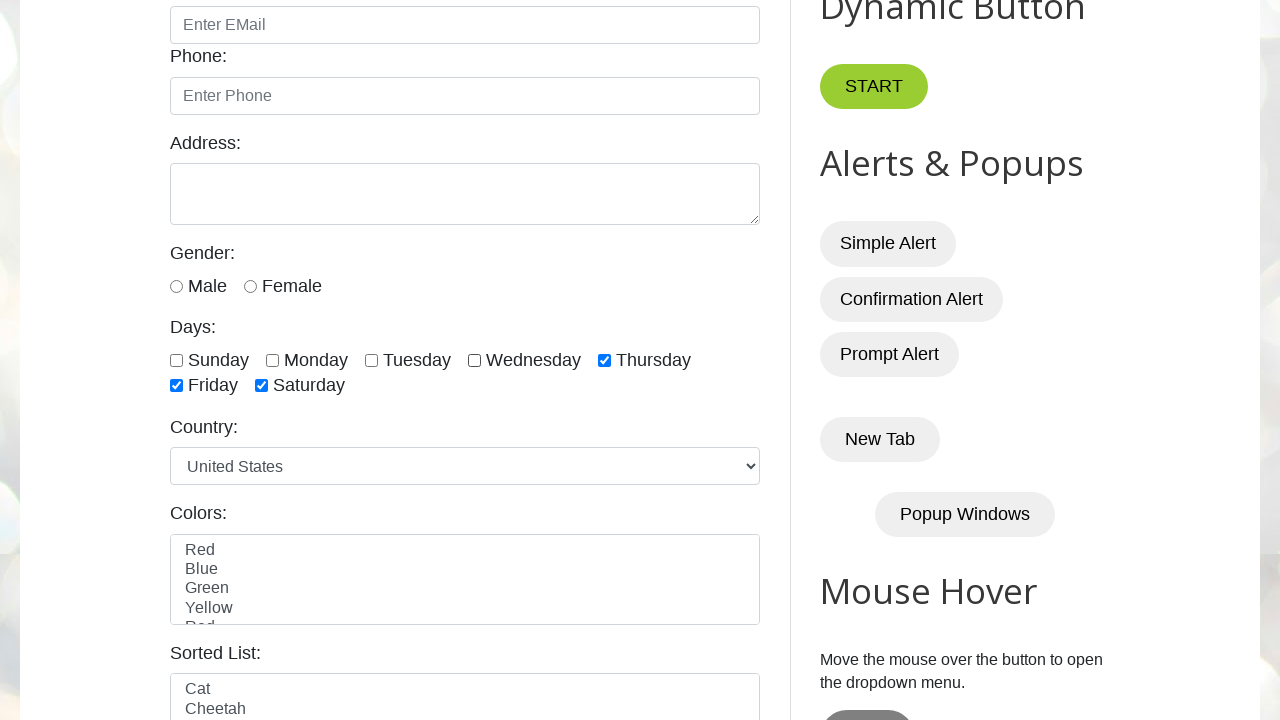

Clicked a checked checkbox to deselect it
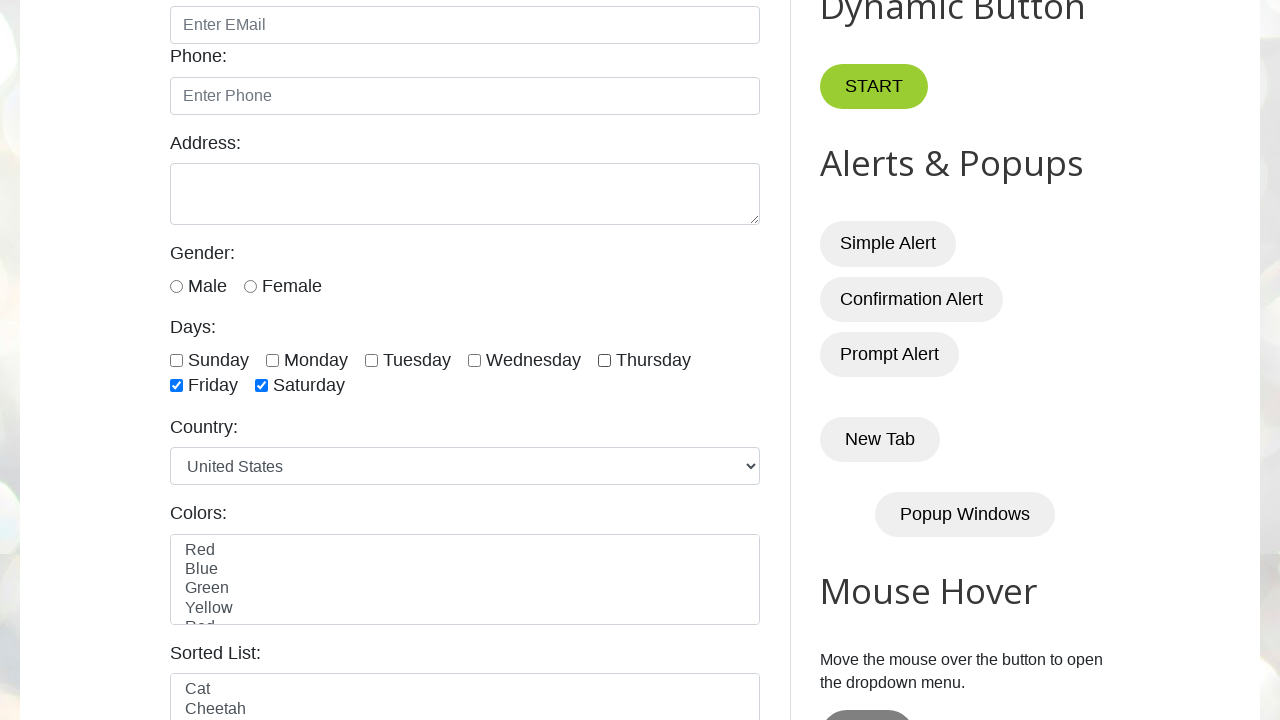

Clicked a checked checkbox to deselect it
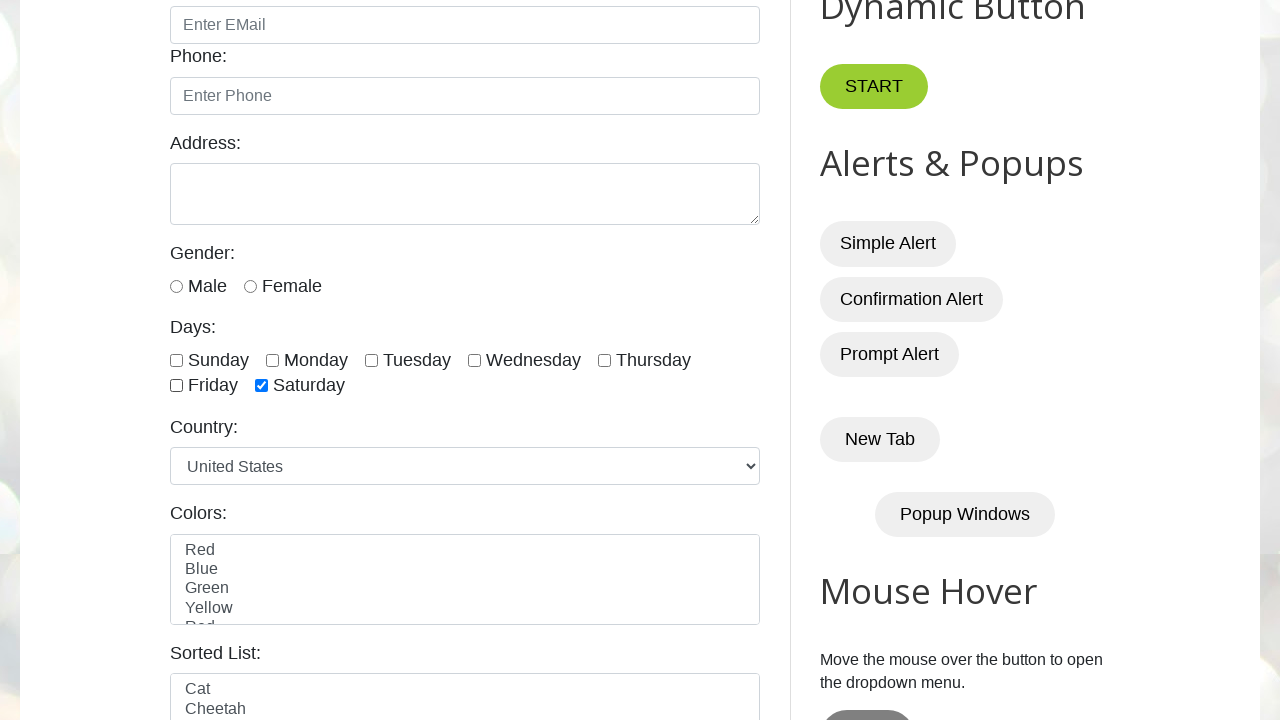

Clicked a checked checkbox to deselect it
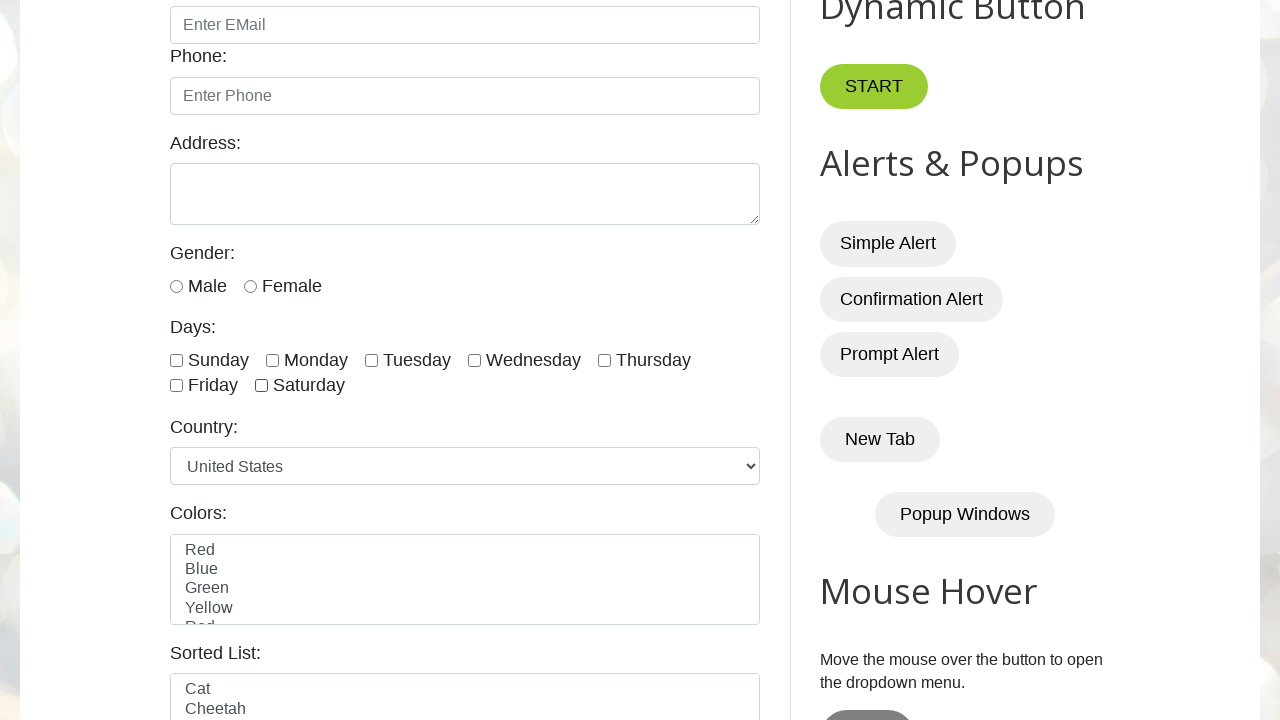

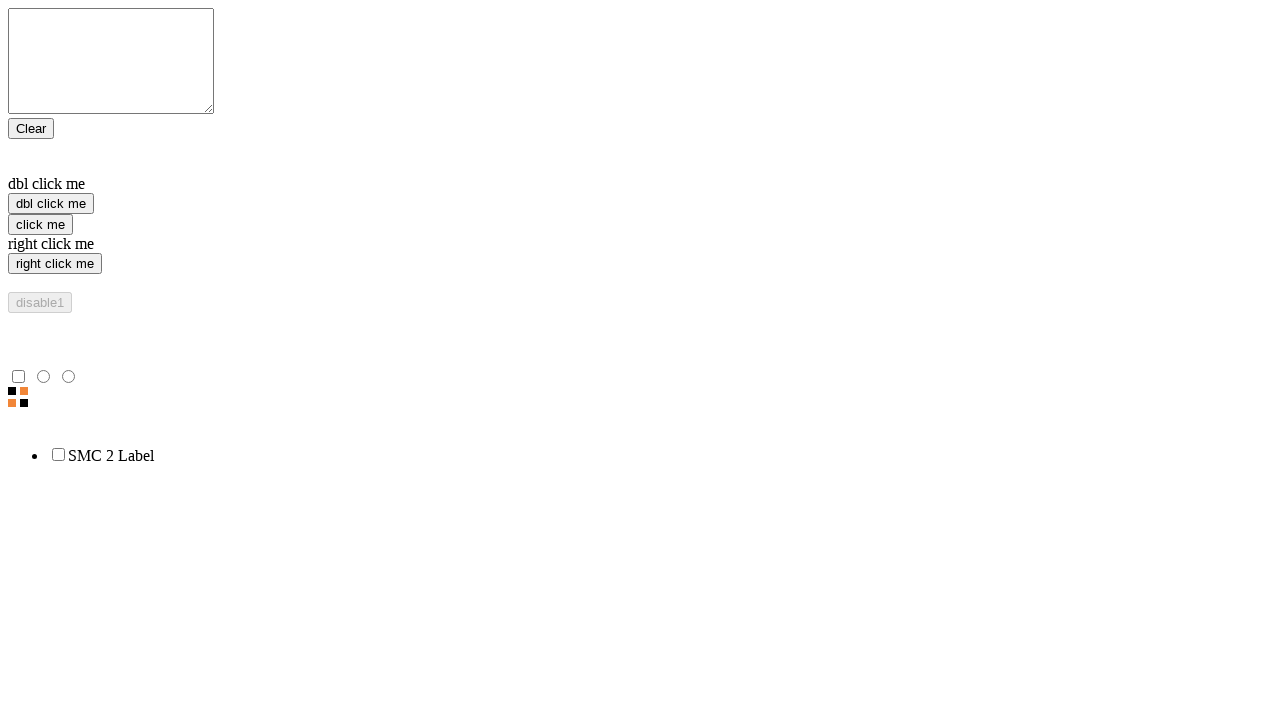